Tests multiple product searches on GreenKart by entering different search terms, pressing Enter, and clearing the search field for each item.

Starting URL: https://rahulshettyacademy.com/seleniumPractise/#/

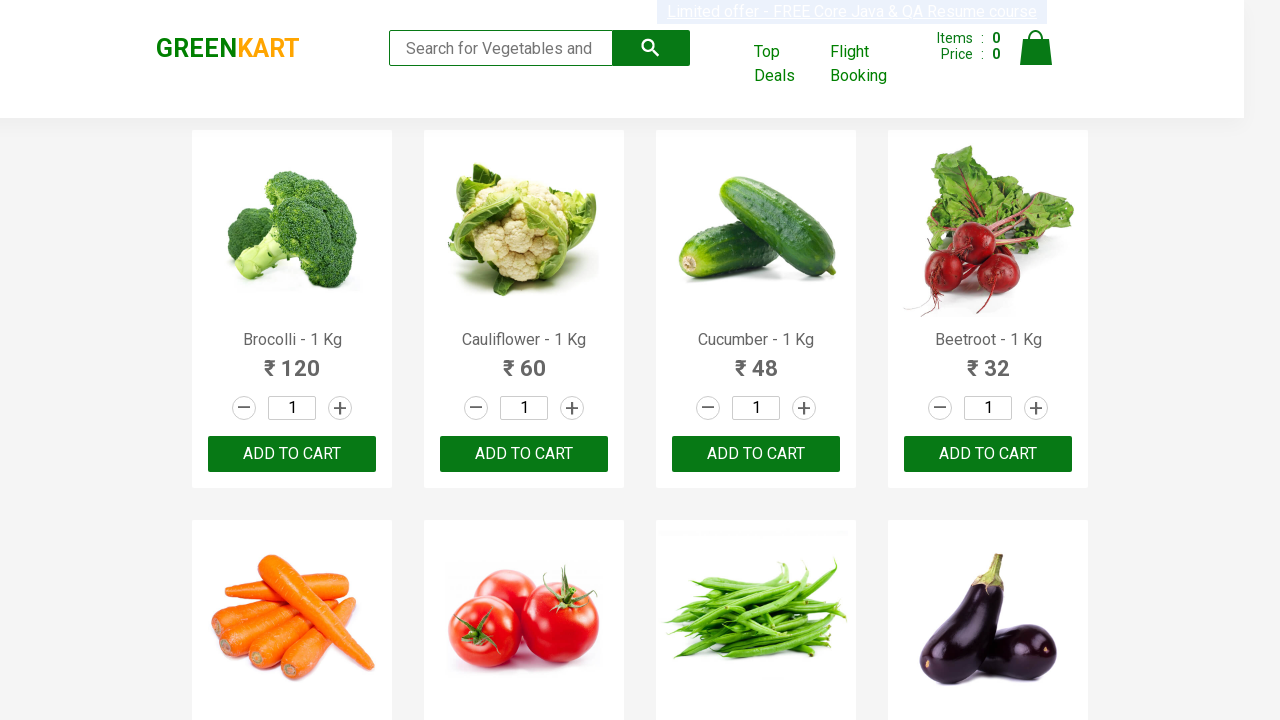

Filled search field with 'Broccoli' on input.search-keyword
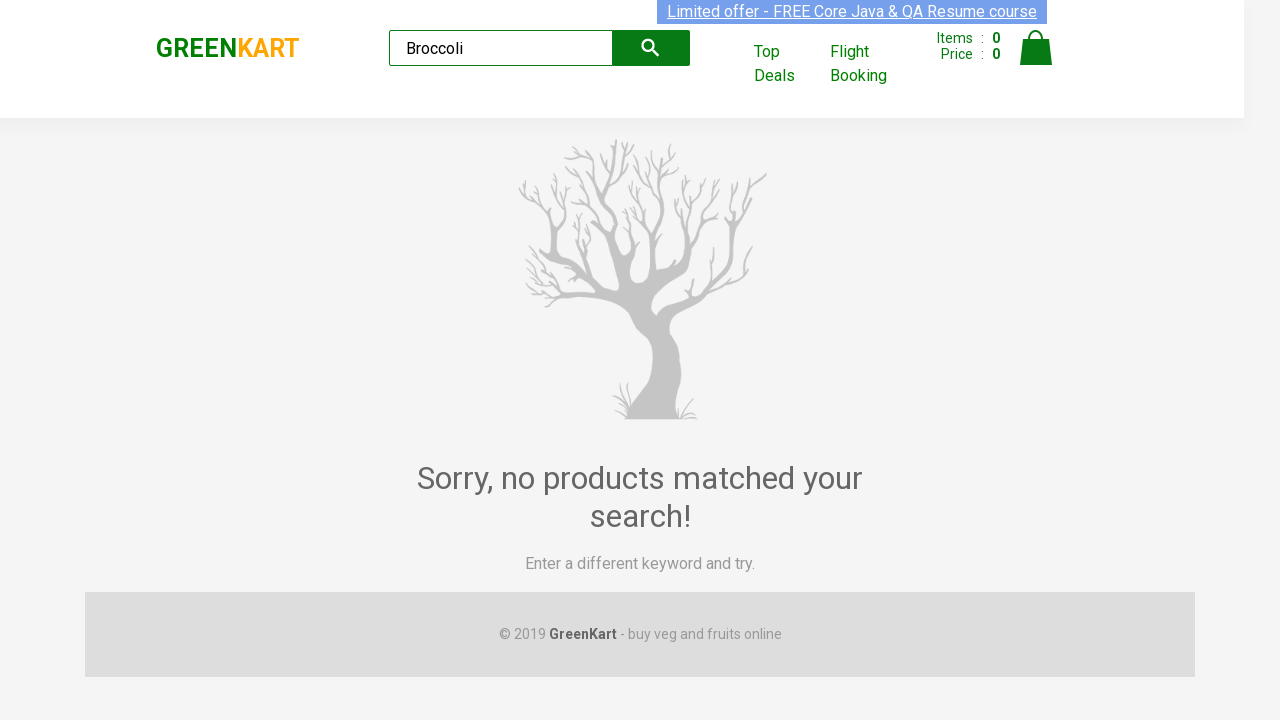

Pressed Enter to search for 'Broccoli' on input.search-keyword
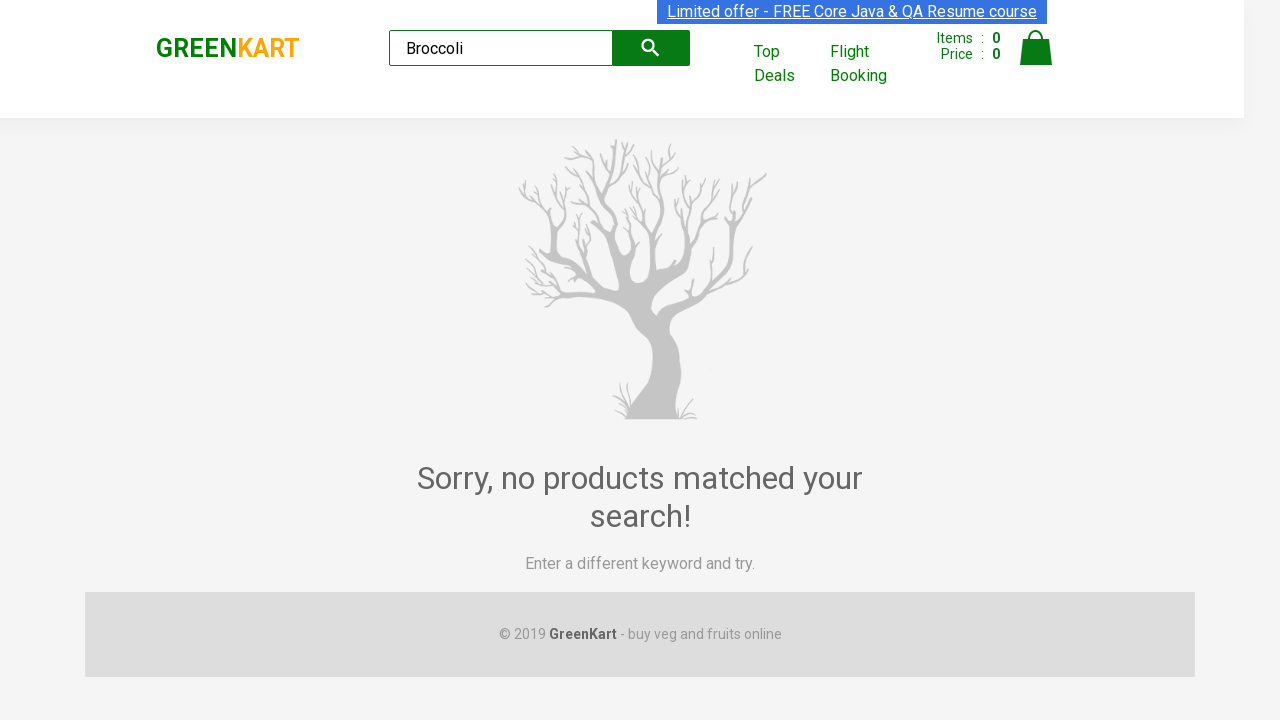

Cleared search field for next search on input.search-keyword
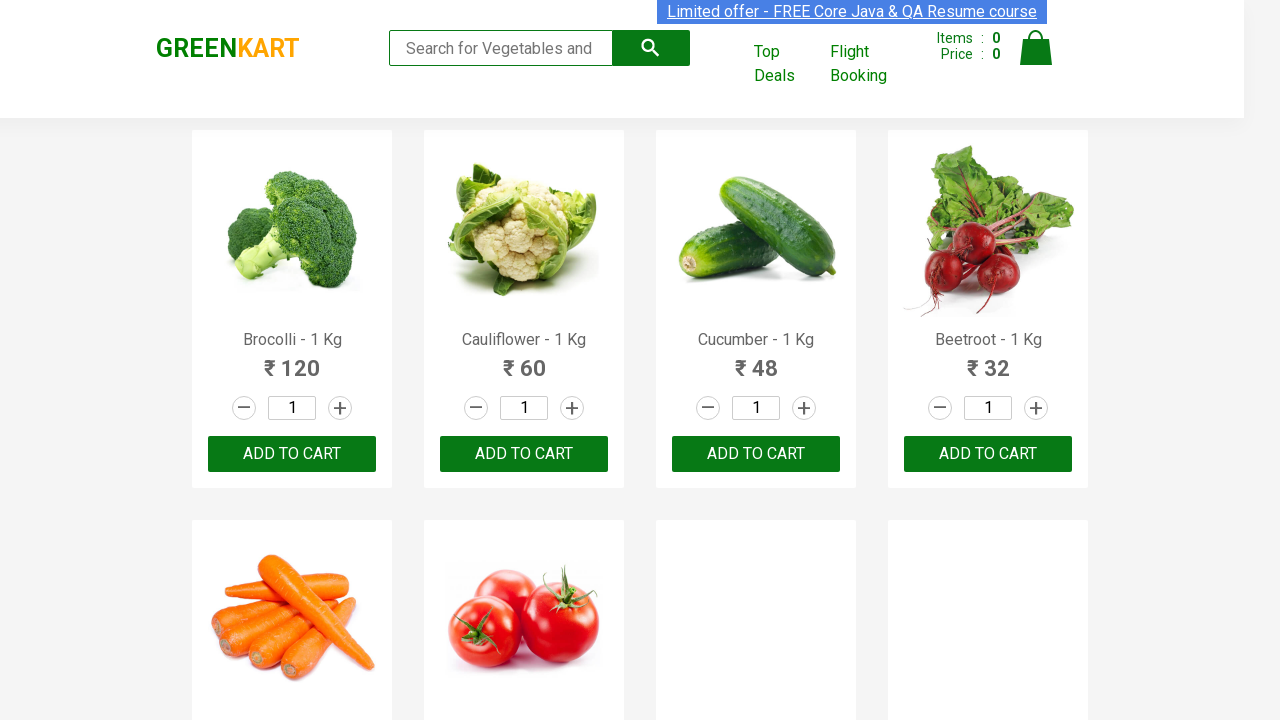

Filled search field with 'Cucumber' on input.search-keyword
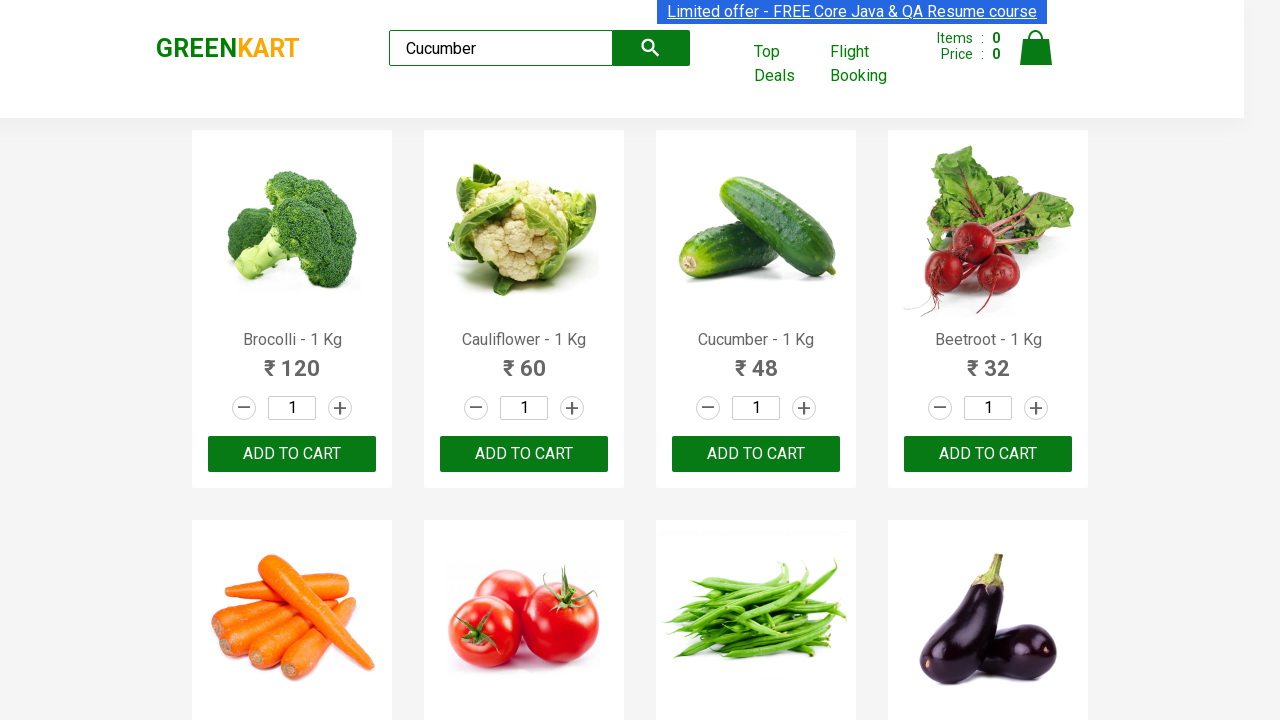

Pressed Enter to search for 'Cucumber' on input.search-keyword
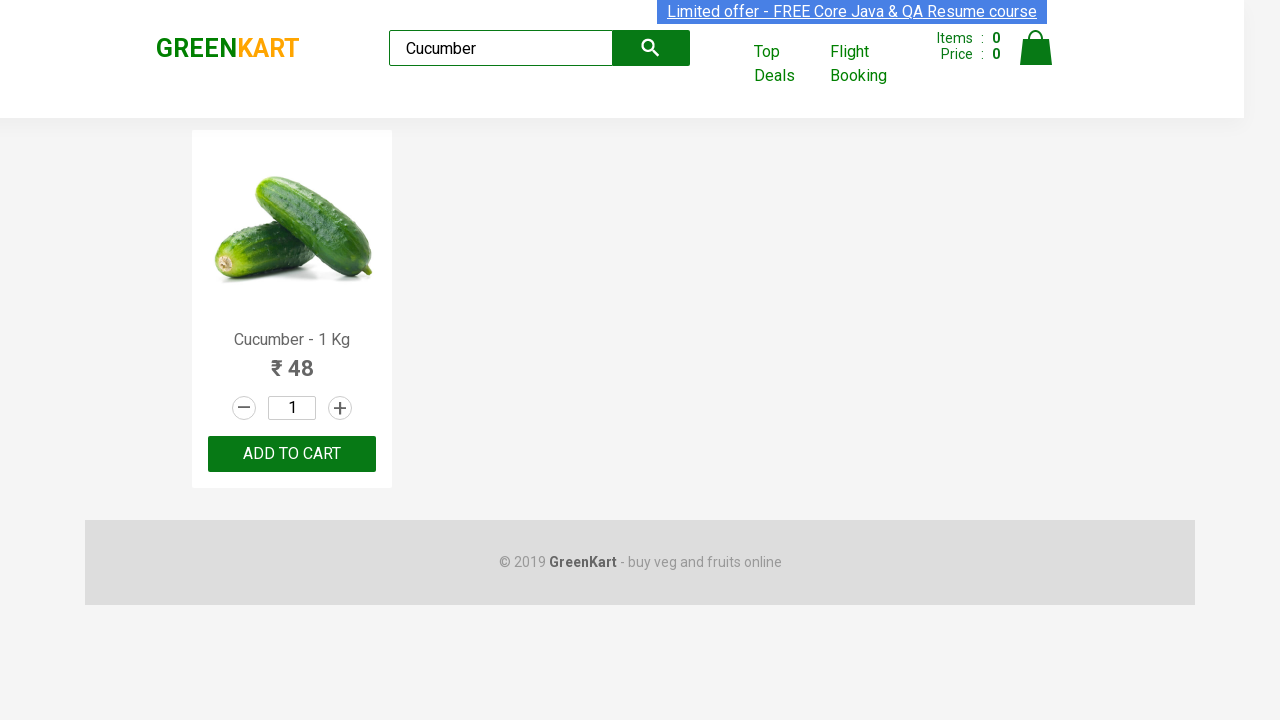

Cleared search field for next search on input.search-keyword
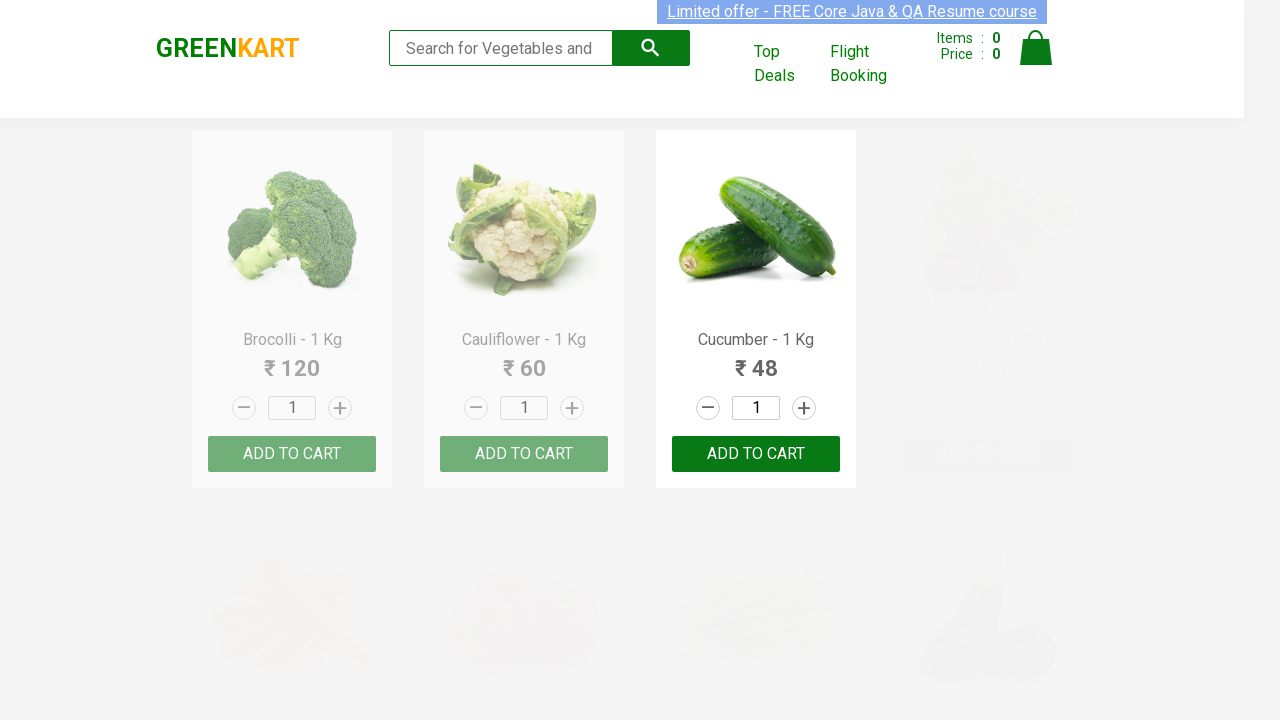

Filled search field with 'Beetroot' on input.search-keyword
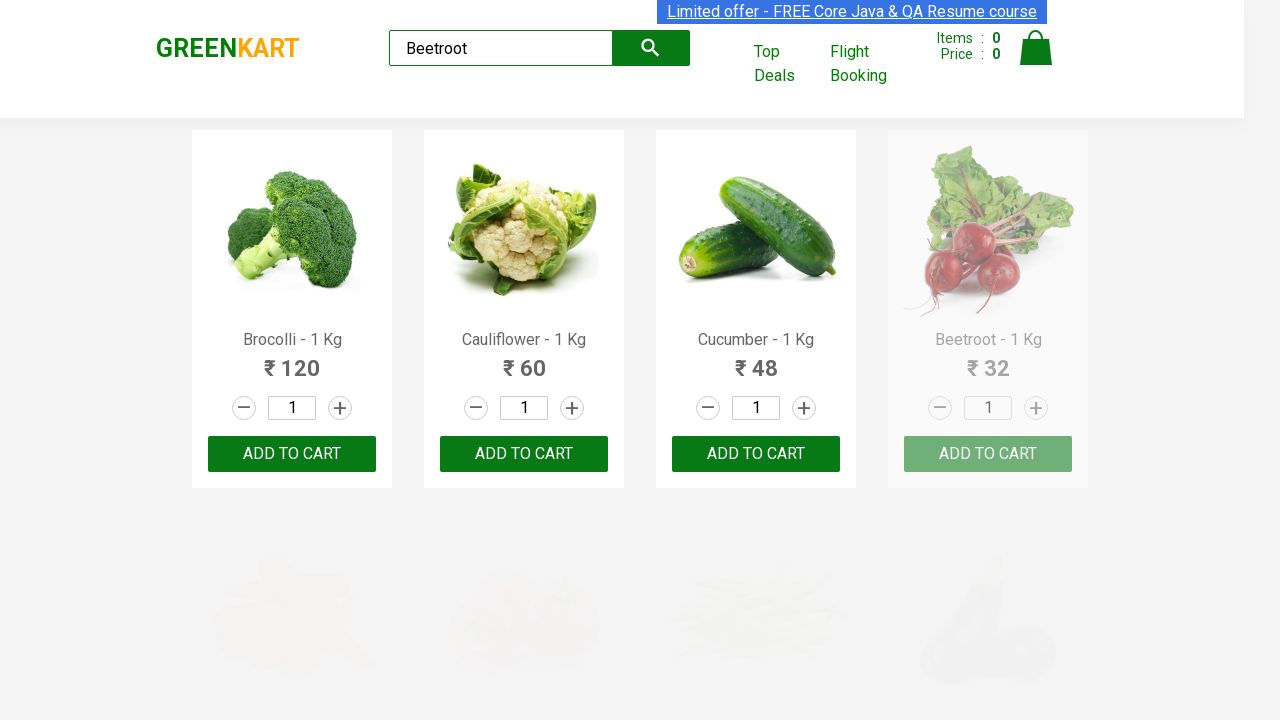

Pressed Enter to search for 'Beetroot' on input.search-keyword
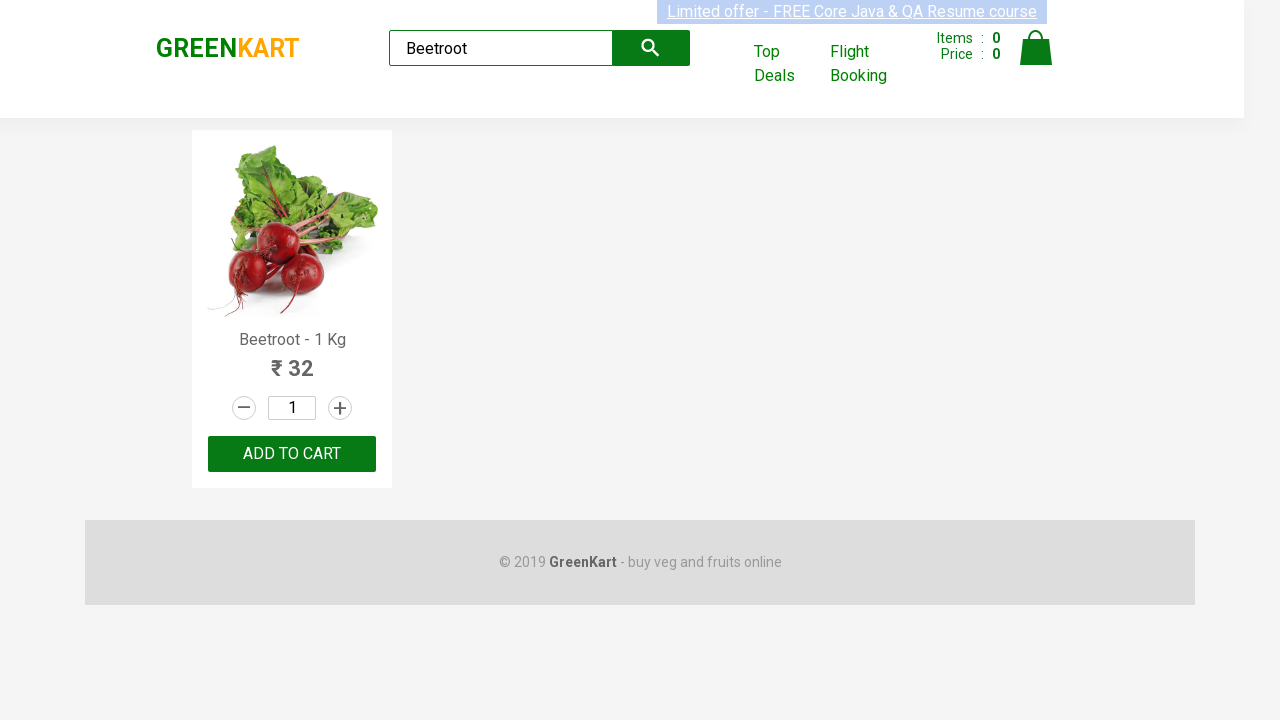

Cleared search field for next search on input.search-keyword
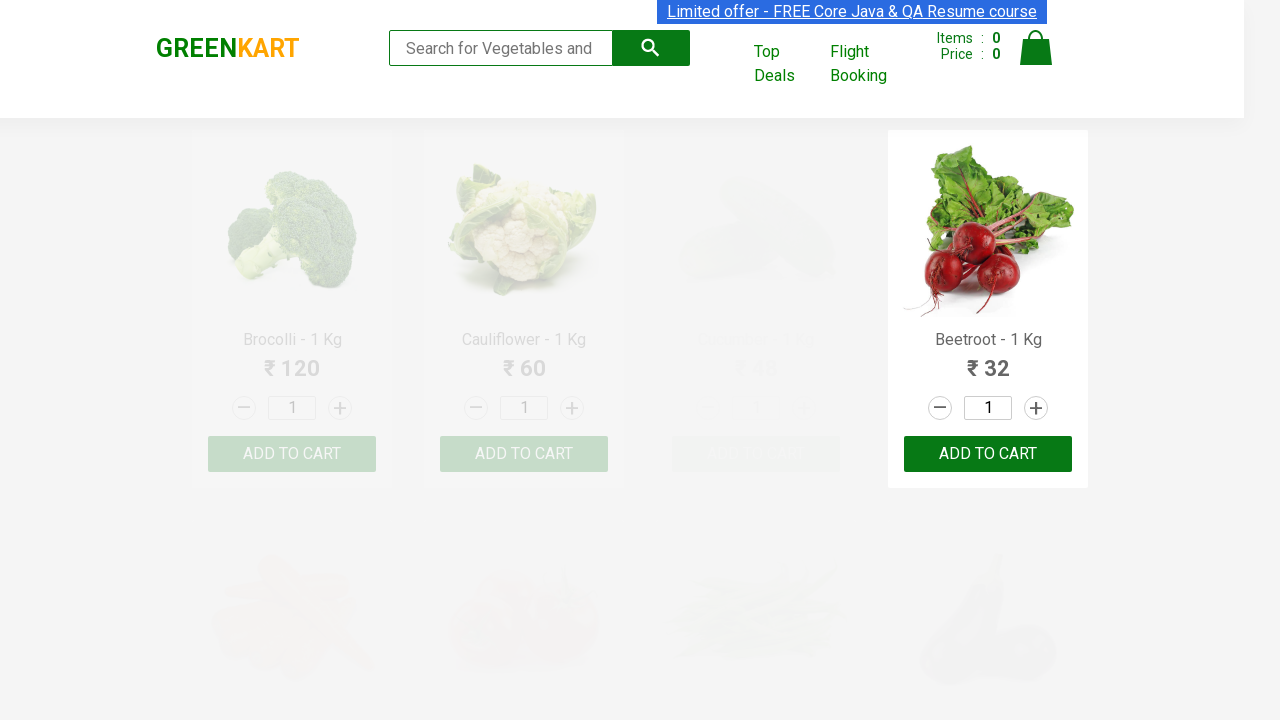

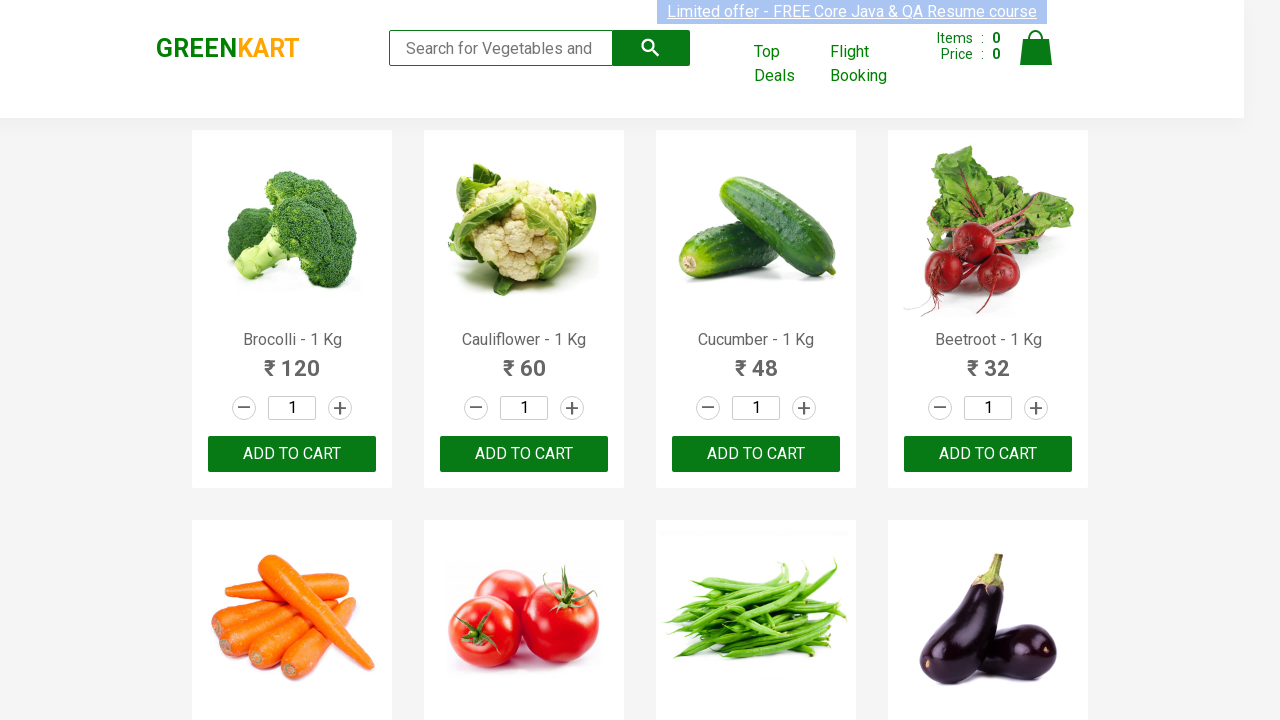